Tests login form functionality by attempting to login with invalid and valid credentials, verifying error and success messages

Starting URL: http://the-internet.herokuapp.com/login

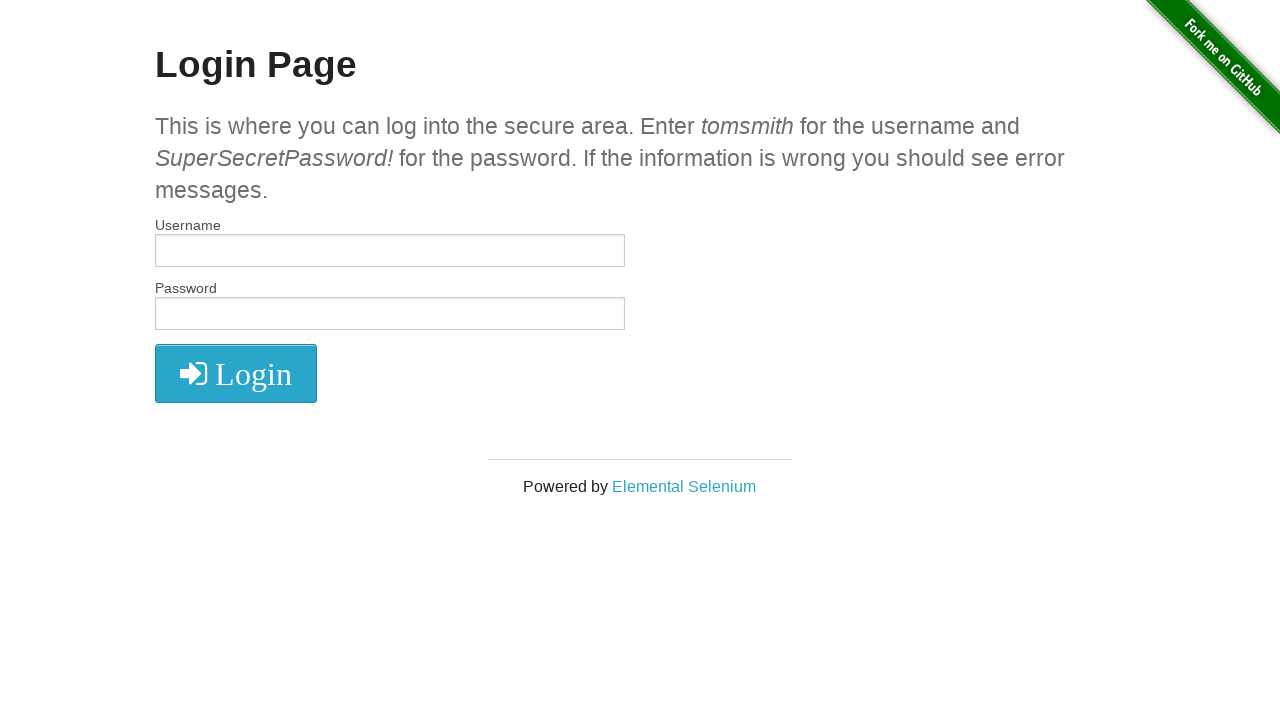

Filled username field with 'foo' on #username
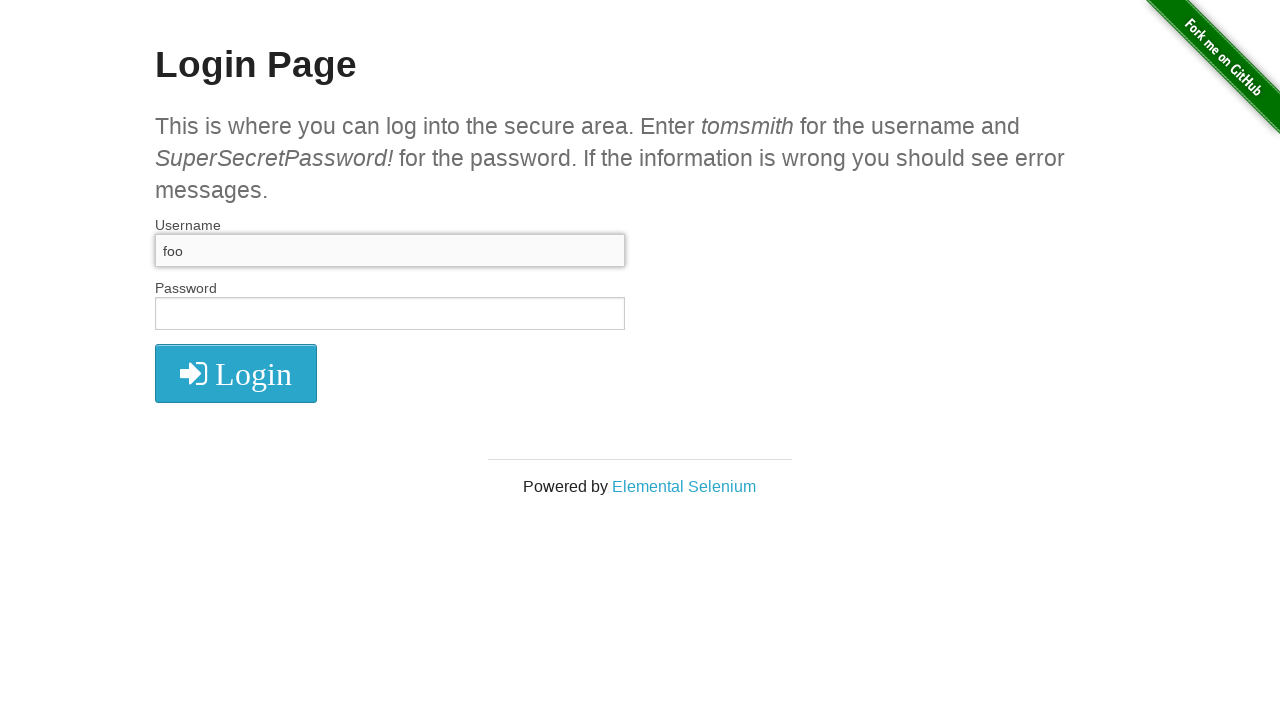

Filled password field with 'bar' on #password
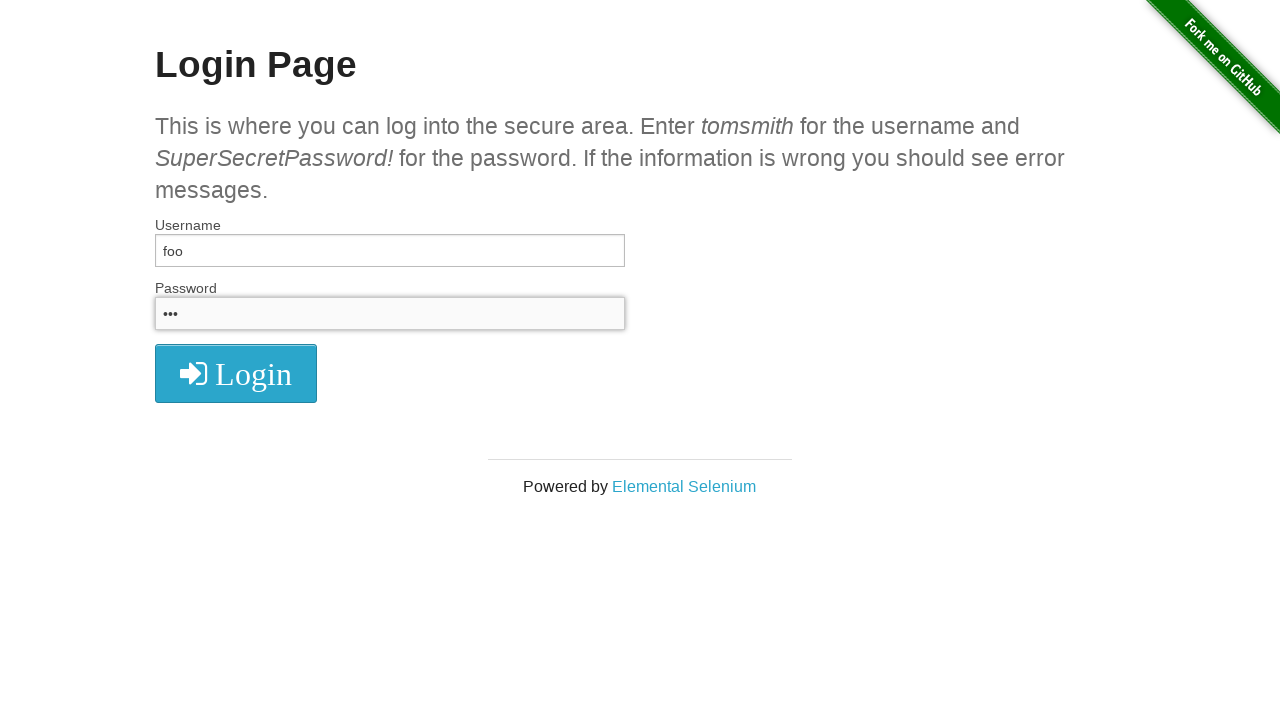

Clicked submit button to attempt login with invalid credentials at (236, 373) on form button[type="submit"]
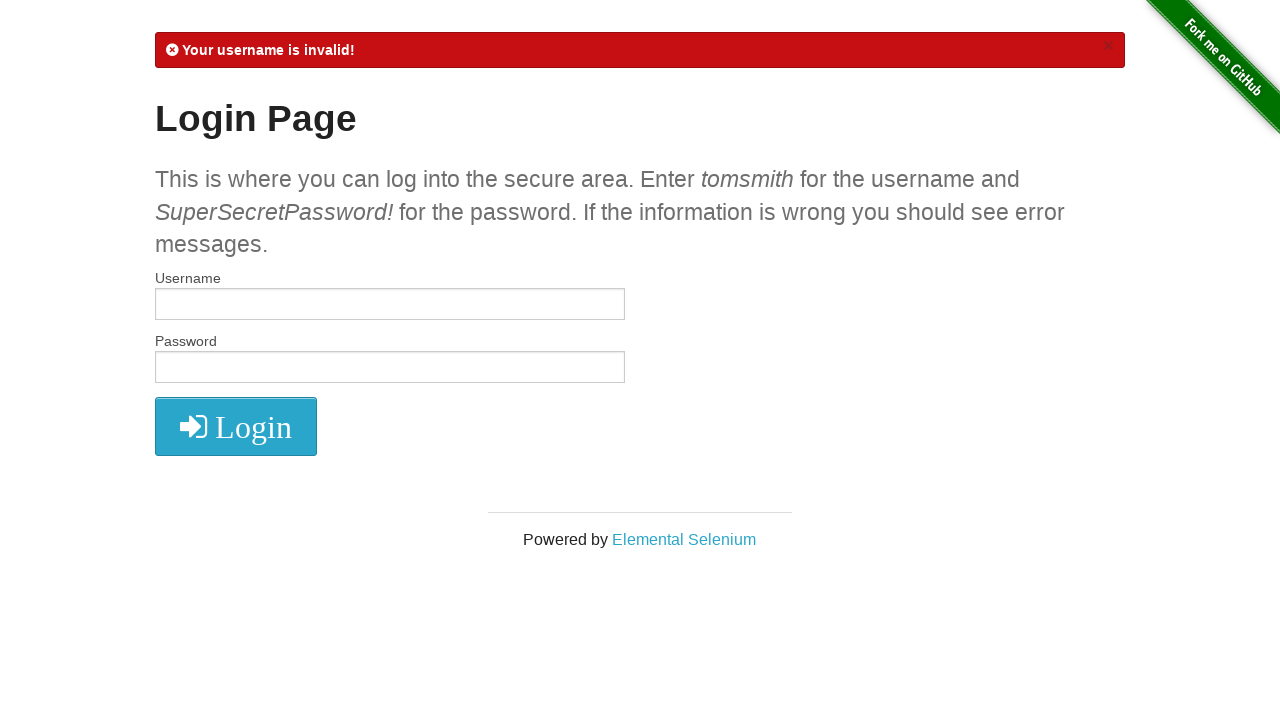

Error flash message appeared
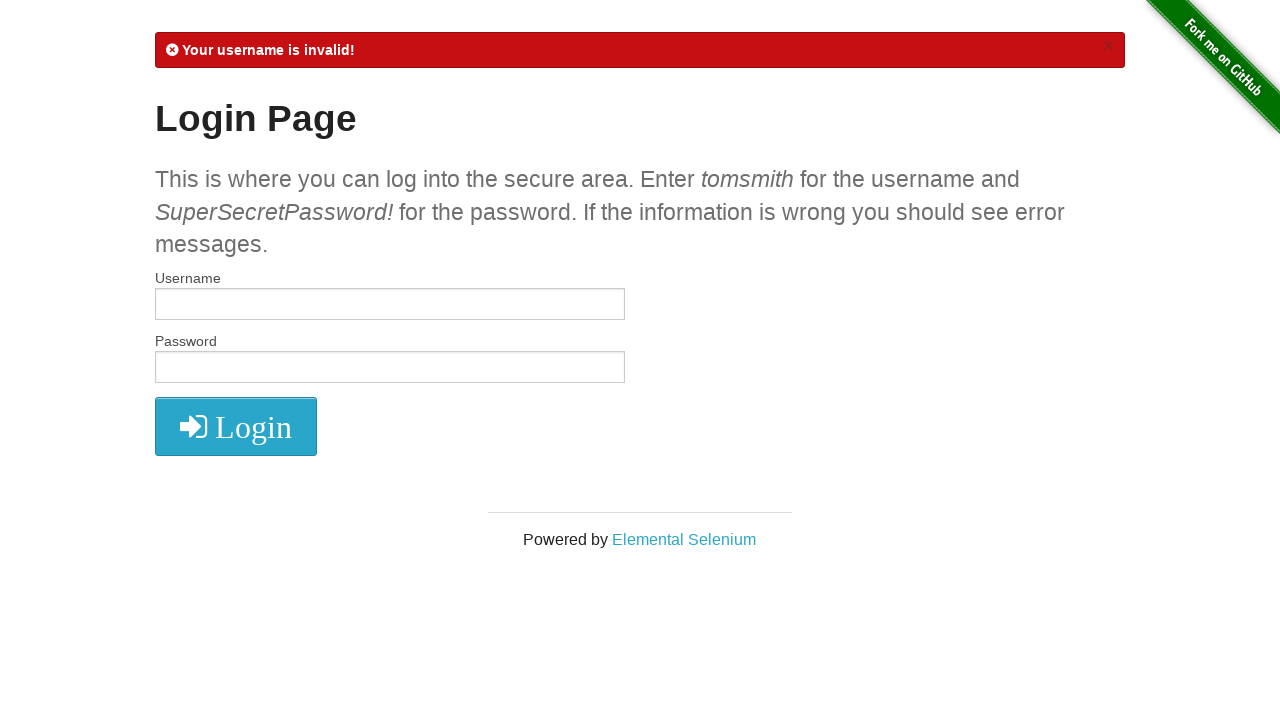

Verified error message 'Your username is invalid!' is displayed
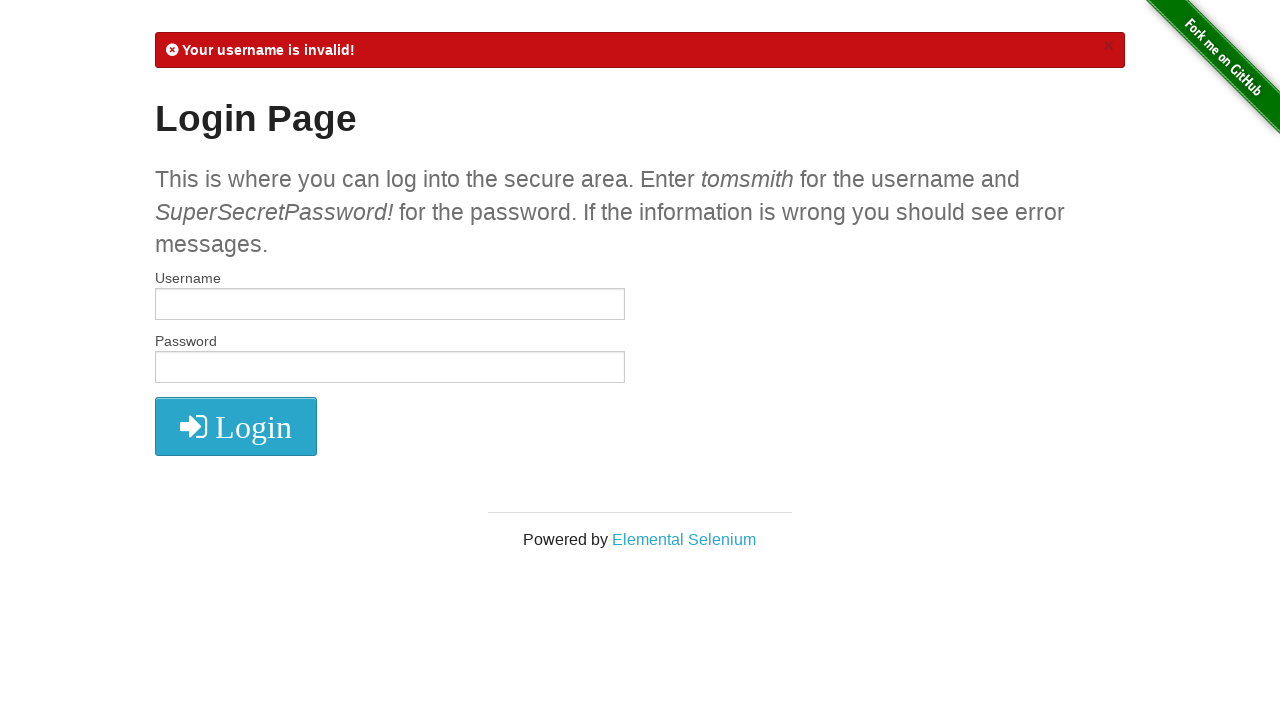

Navigated to login page
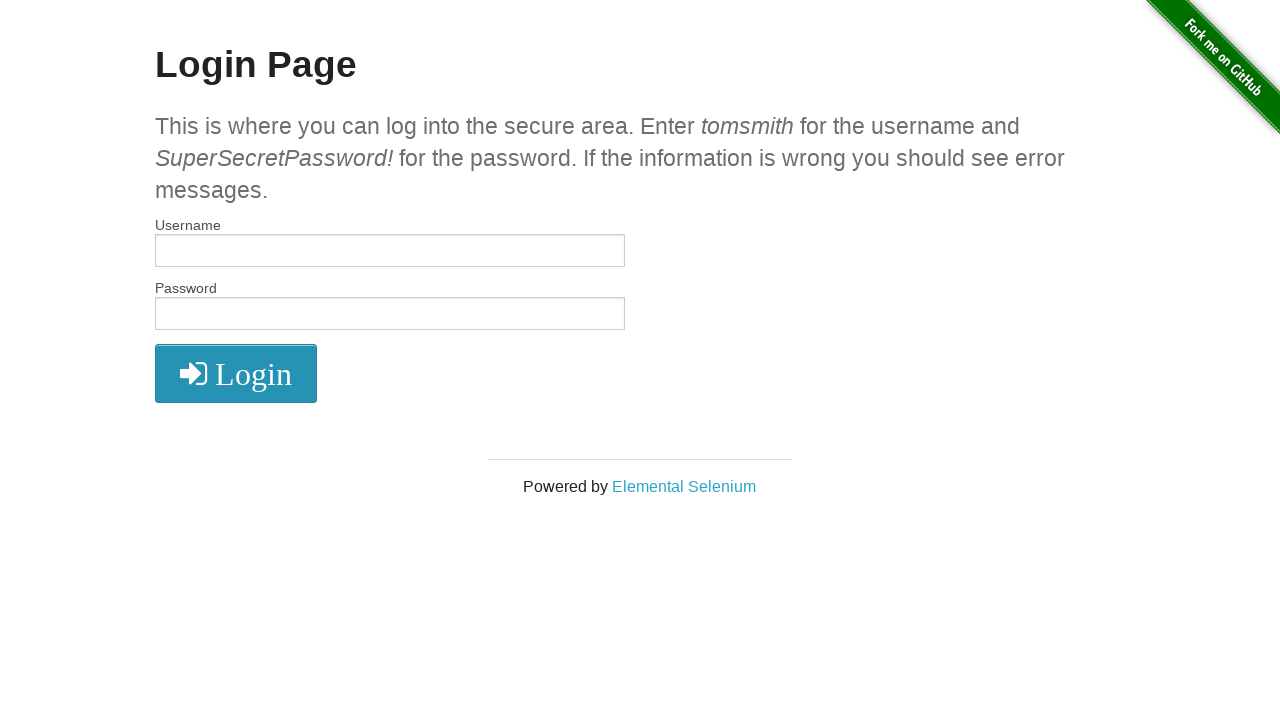

Filled username field with 'tomsmith' on #username
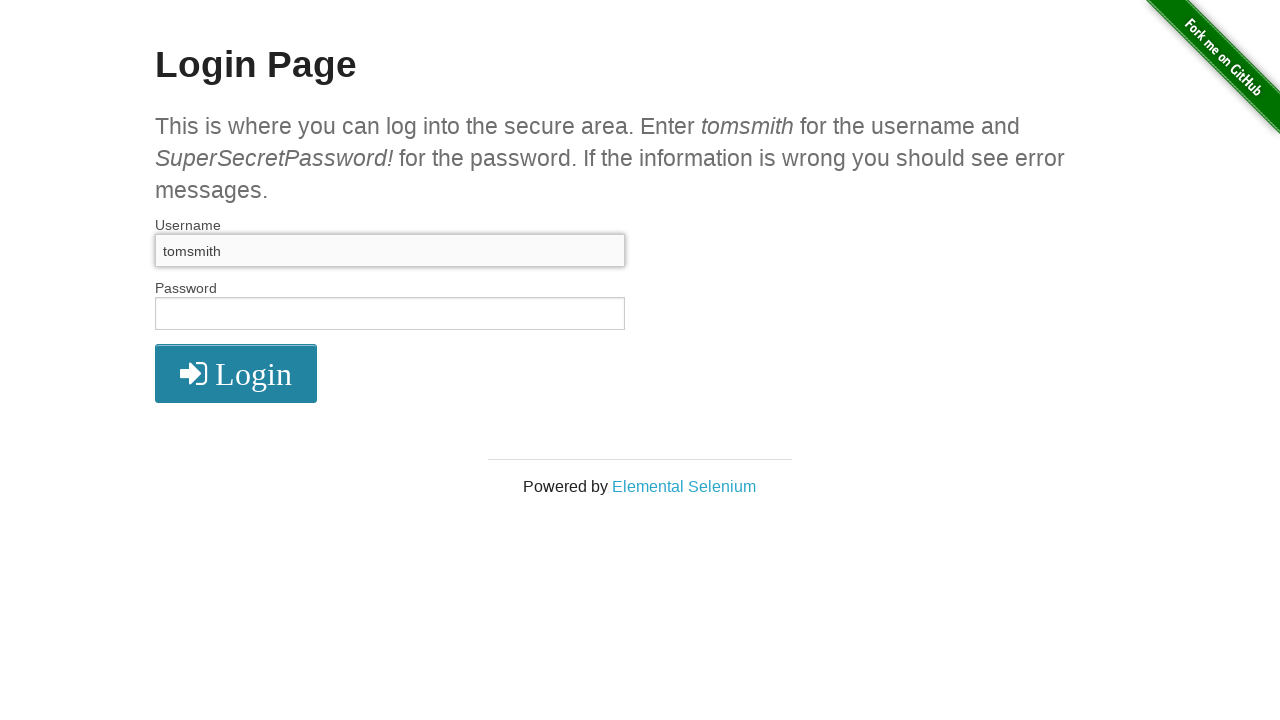

Filled password field with 'SuperSecretPassword!' on #password
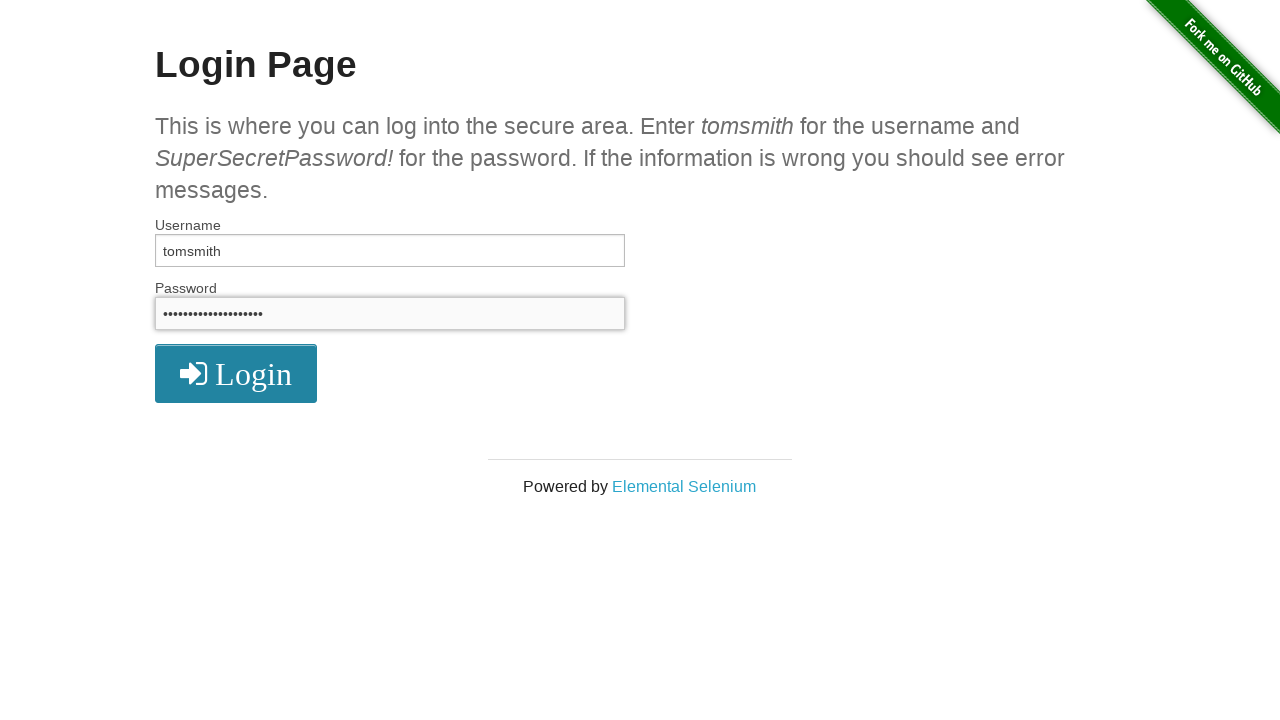

Clicked submit button to attempt login with valid credentials at (236, 373) on form button[type="submit"]
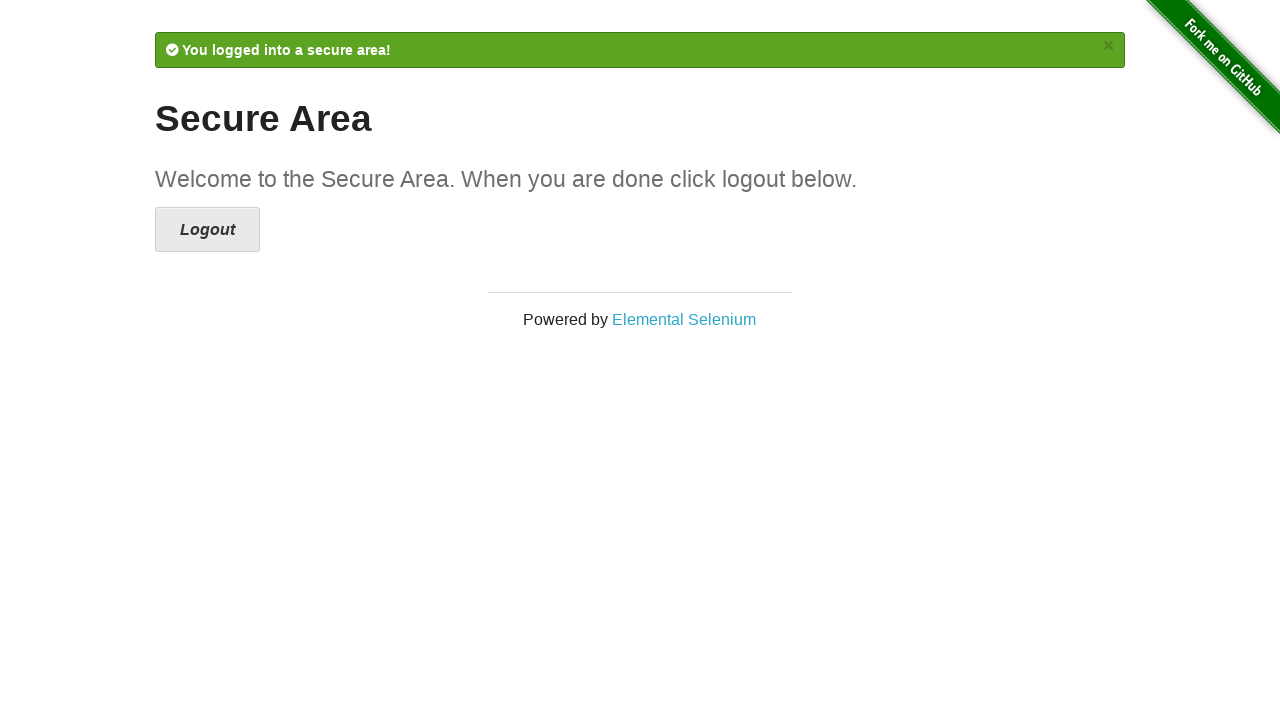

Success flash message appeared
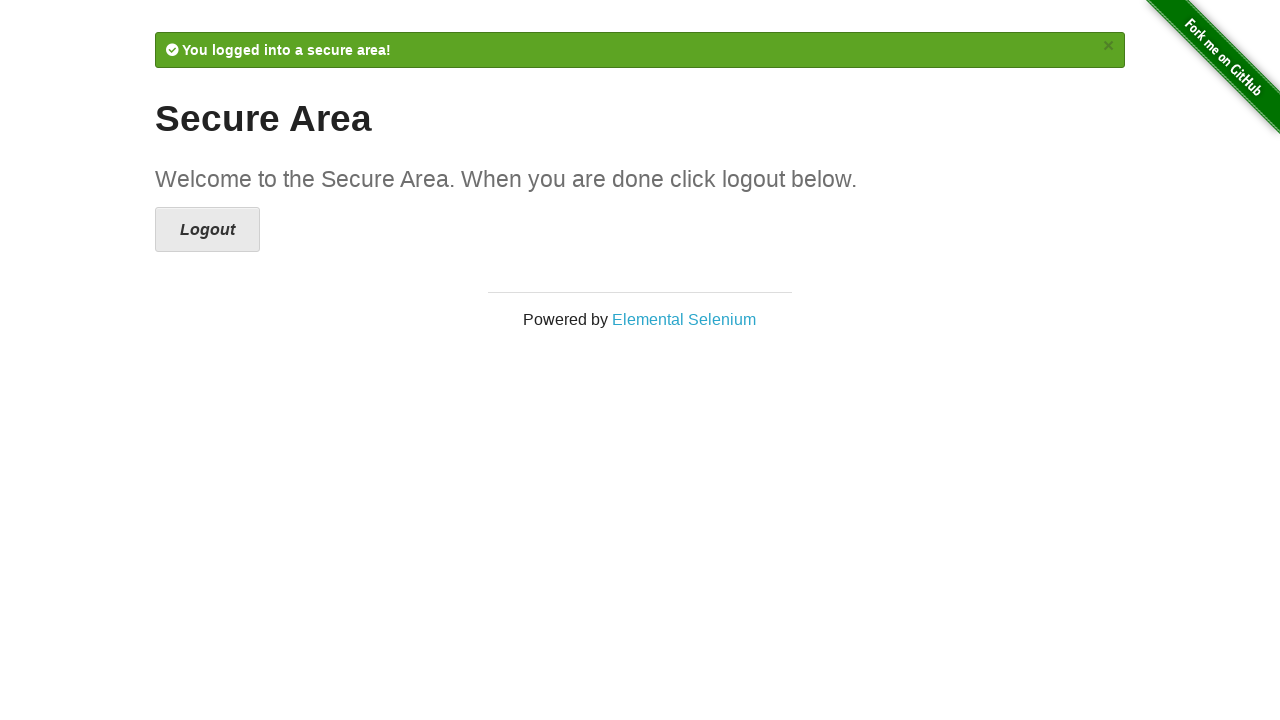

Verified success message 'You logged into a secure area!' is displayed
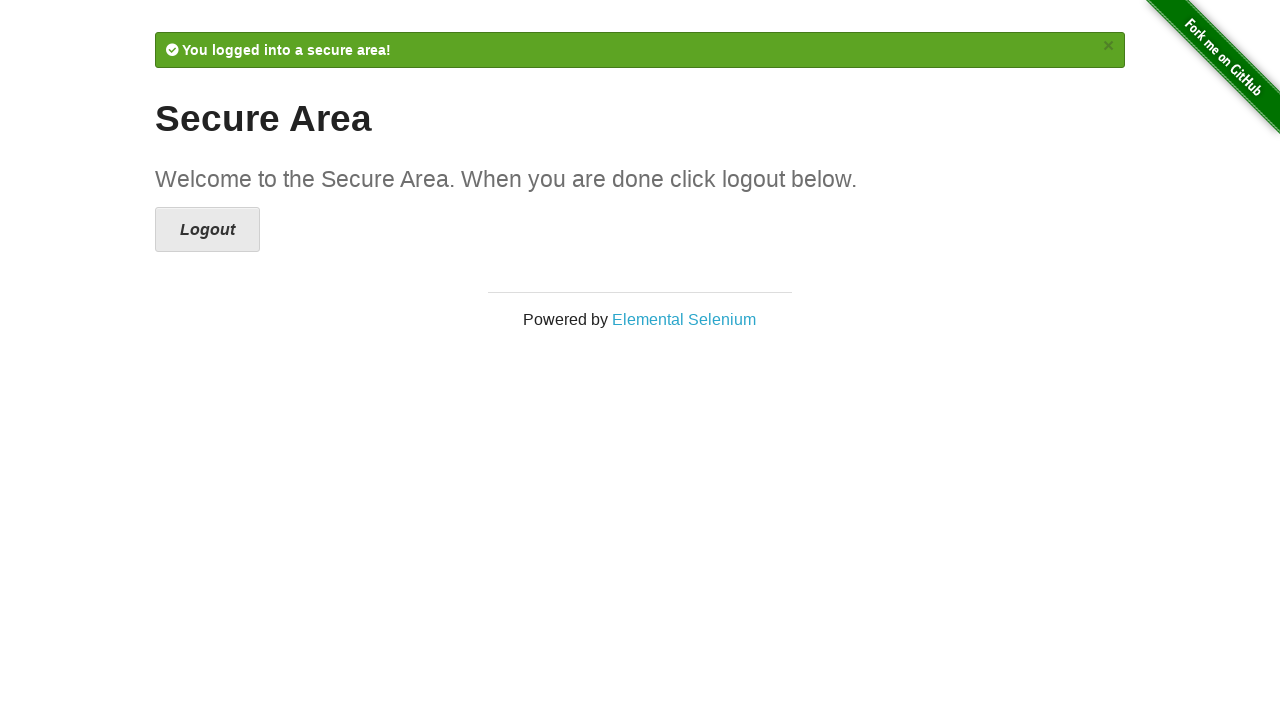

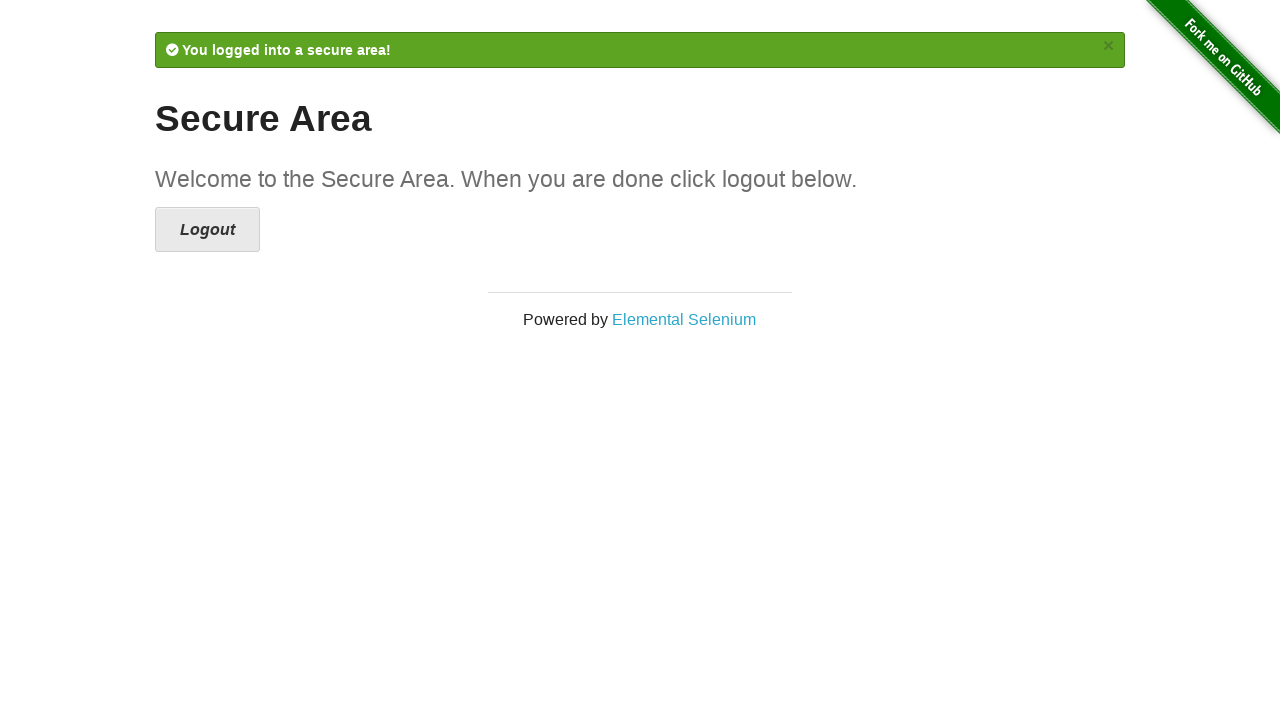